Tests dynamic loading with multiple wait conditions: loading disappears, text becomes visible, and text content is correct

Starting URL: https://automationfc.github.io/dynamic-loading/

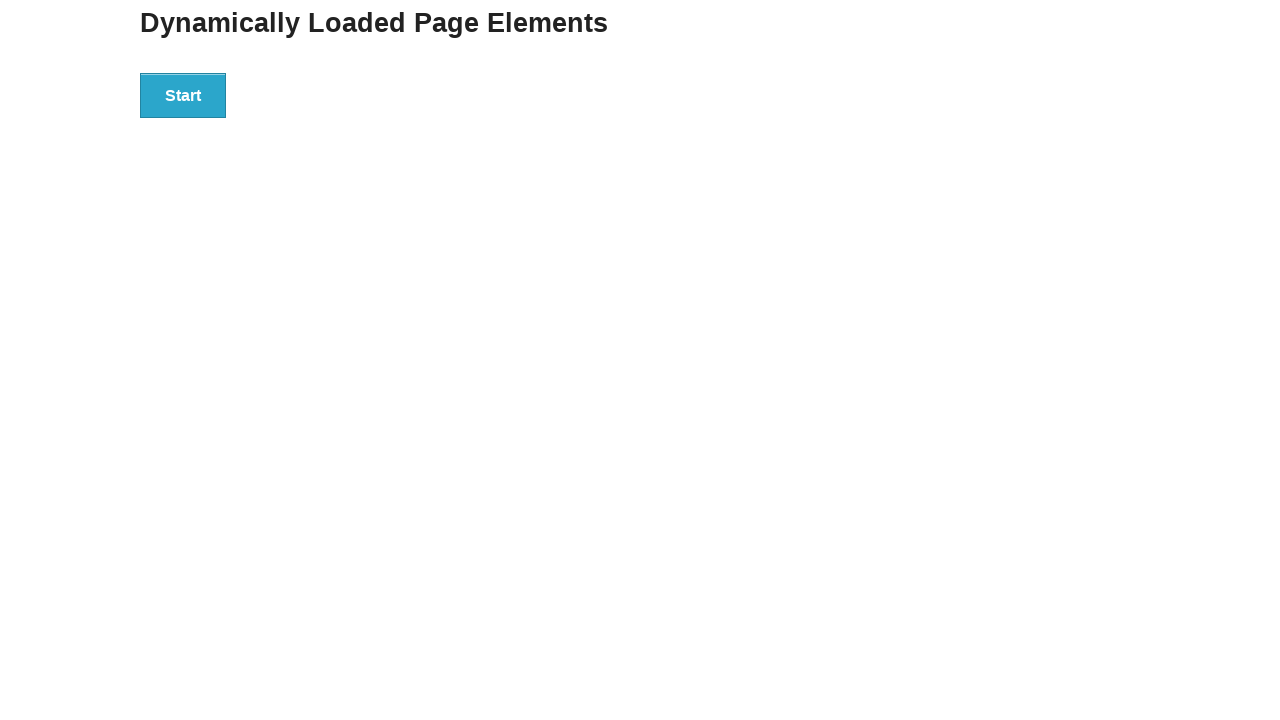

Clicked start button to trigger dynamic loading at (183, 95) on div#start>button
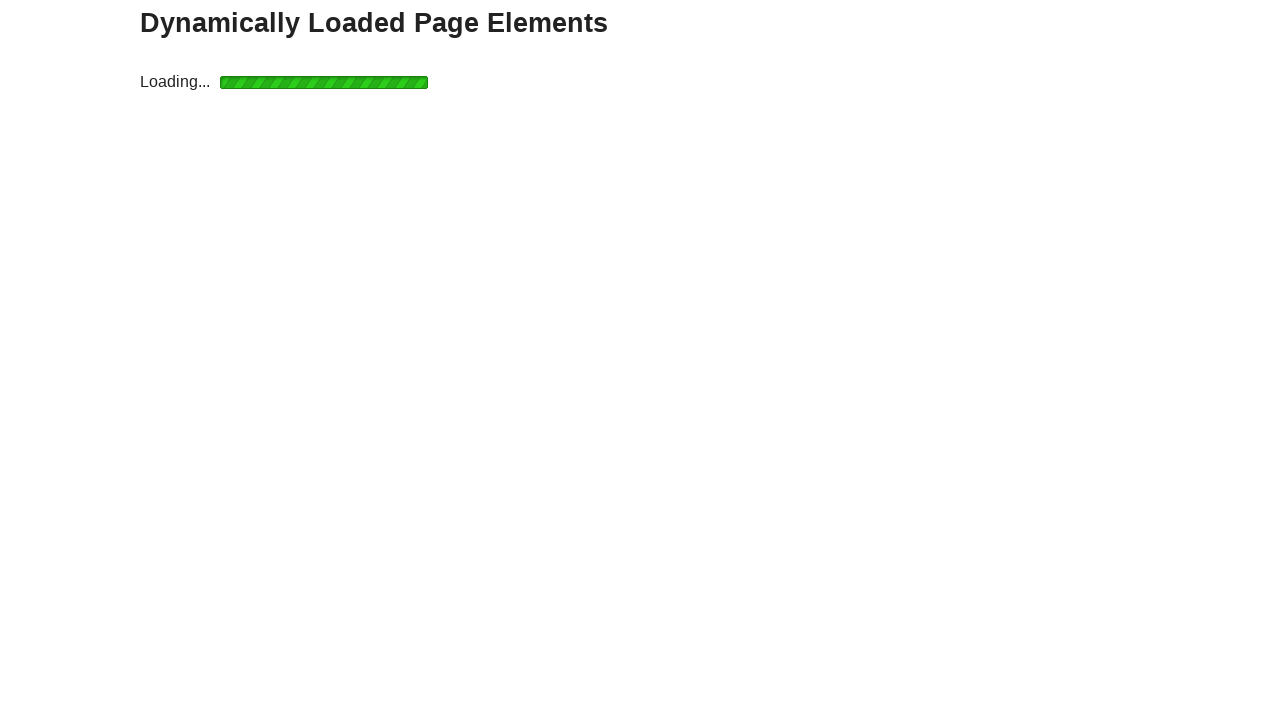

Loading indicator disappeared
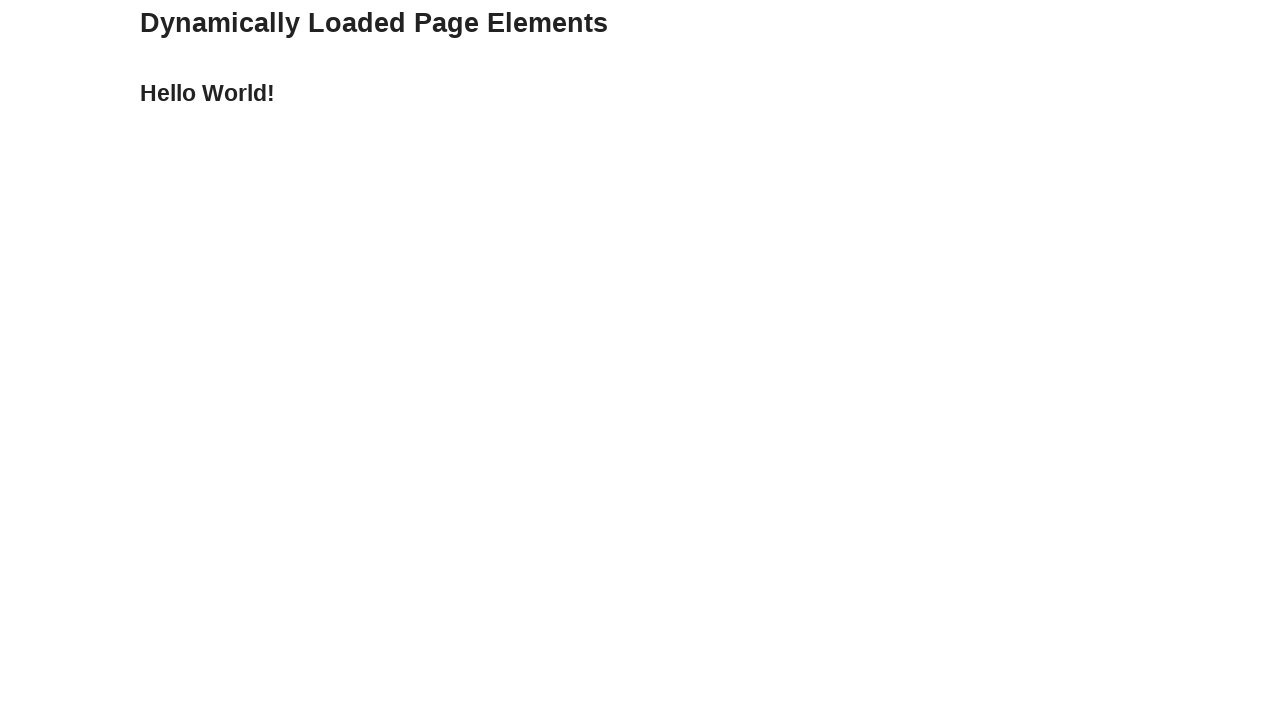

Text element became visible
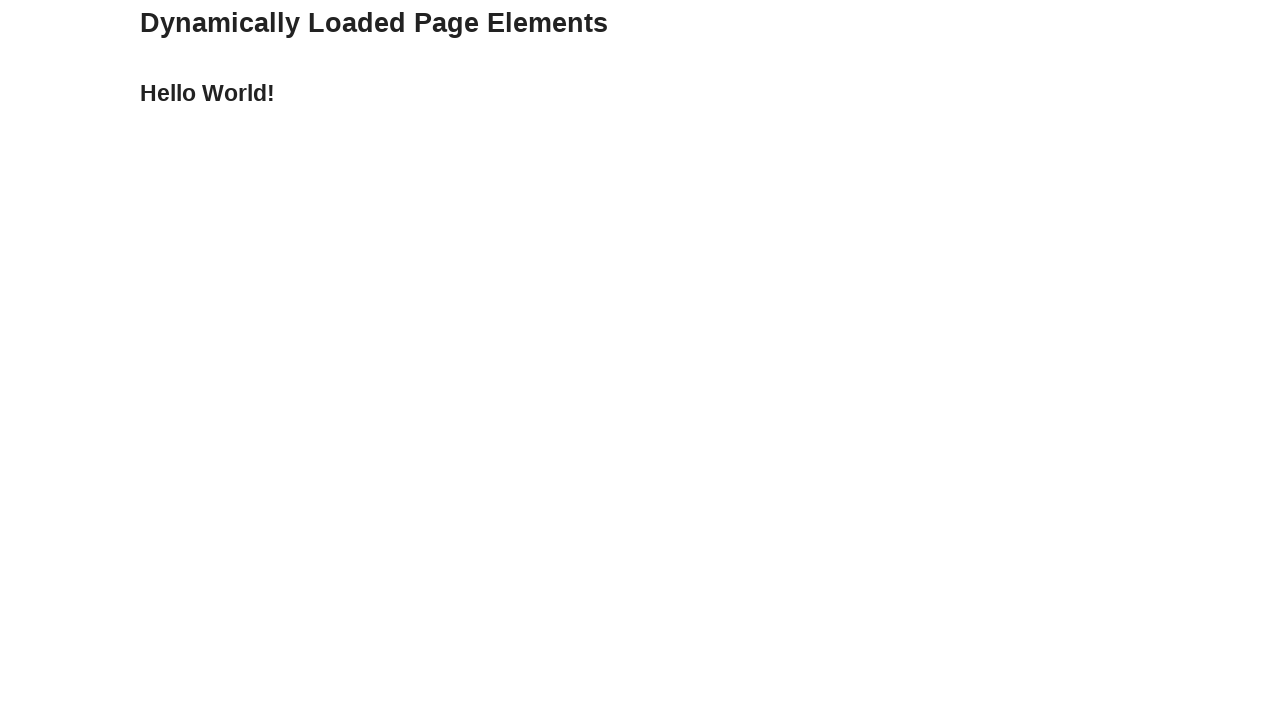

Verified text element is visible
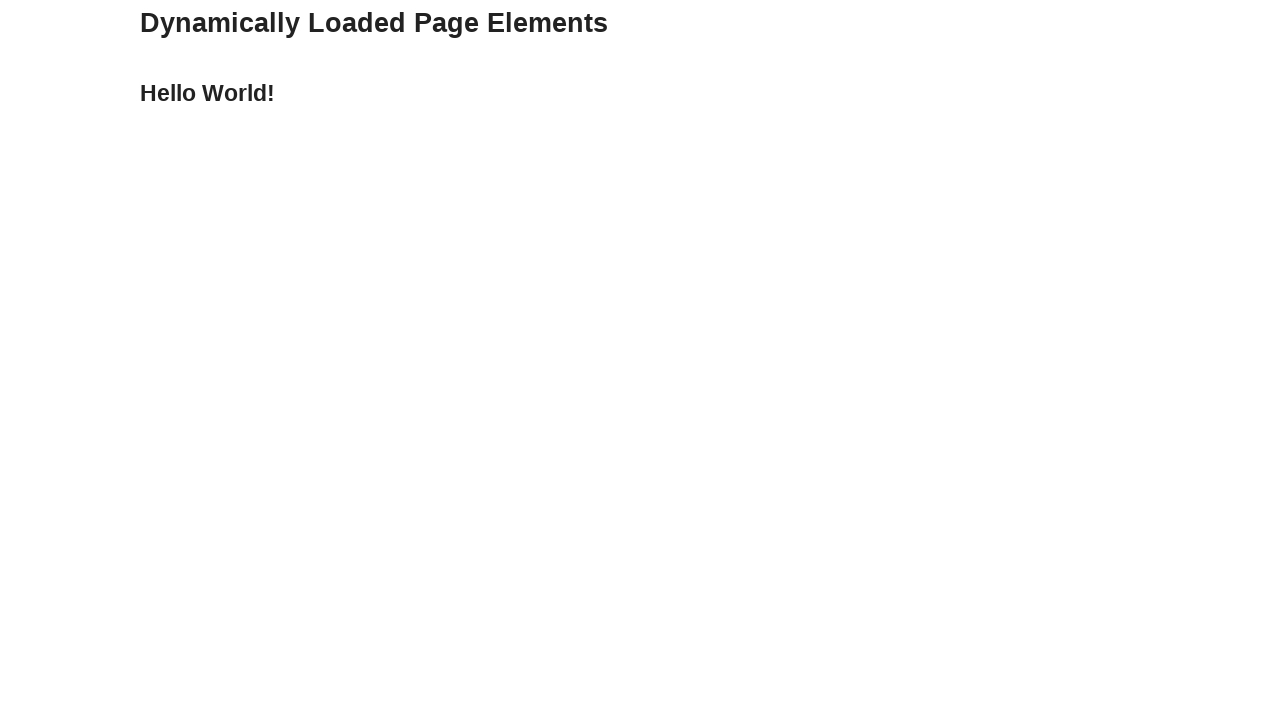

Verified text content is 'Hello World!'
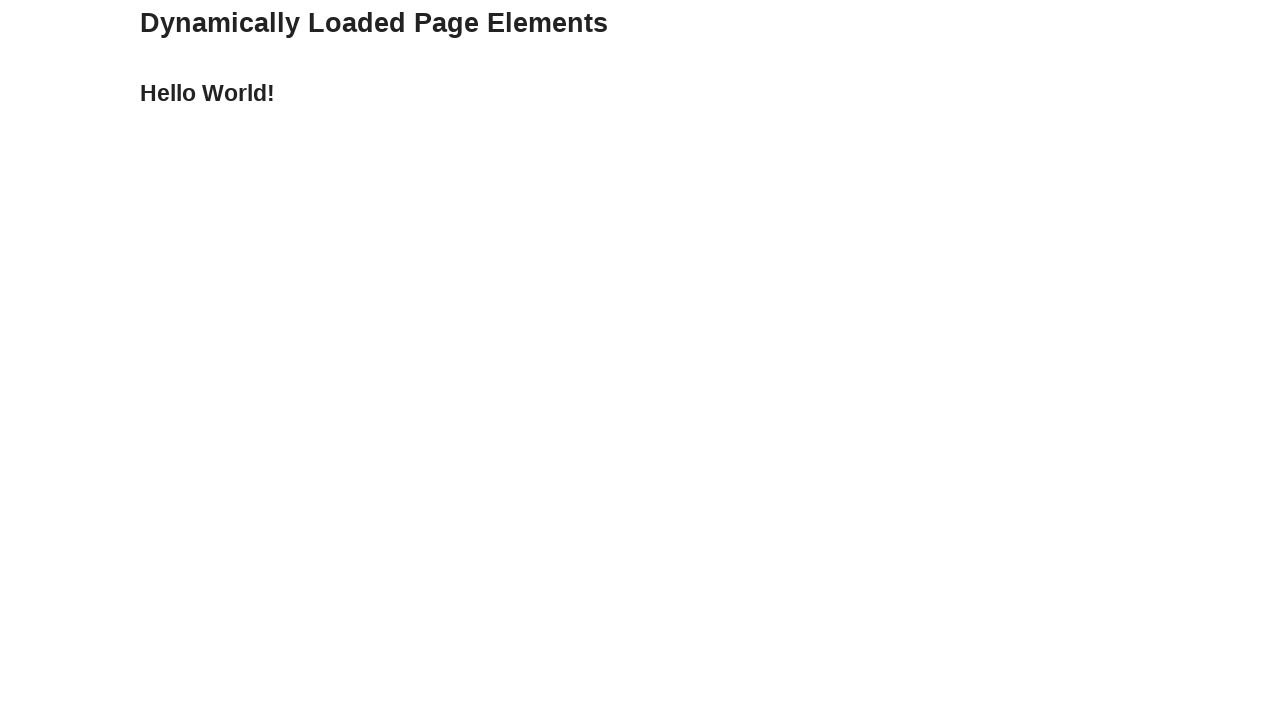

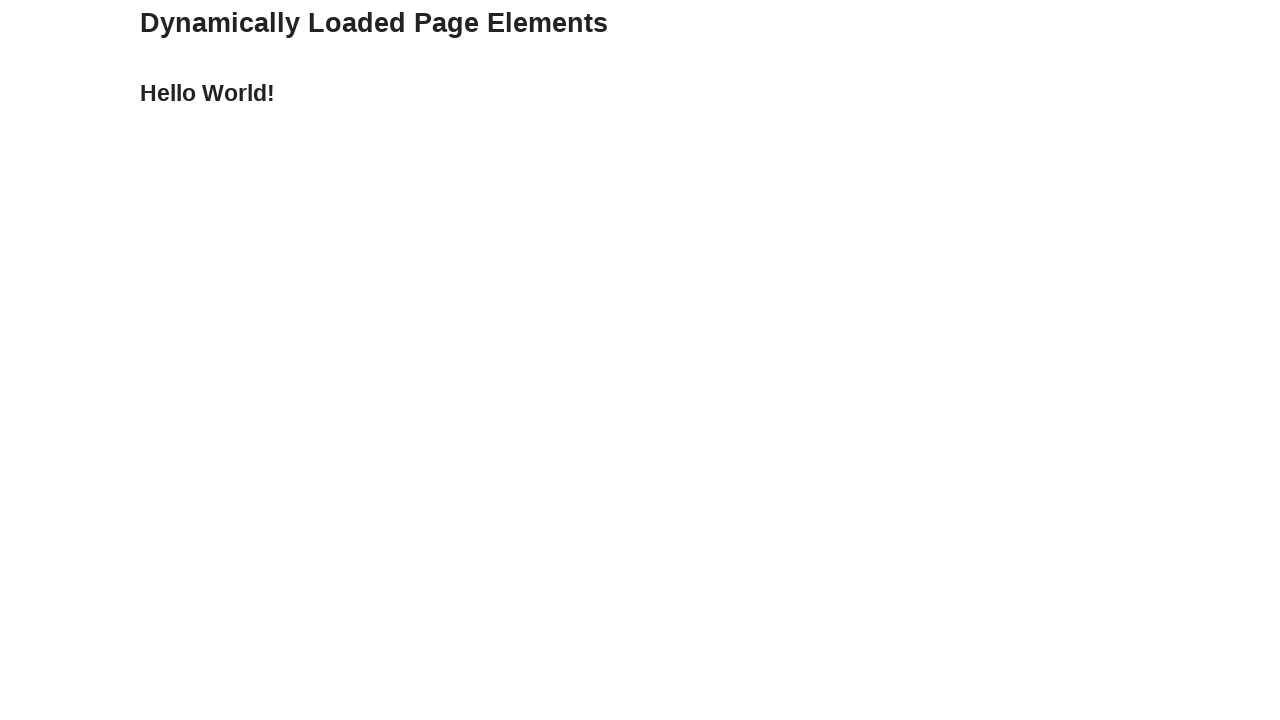